Tests that a confirm dialog appears with the correct message and can be dismissed, verifying the cancel action is properly reflected on the page.

Starting URL: https://testpages.eviltester.com/styled/alerts/alert-test.html

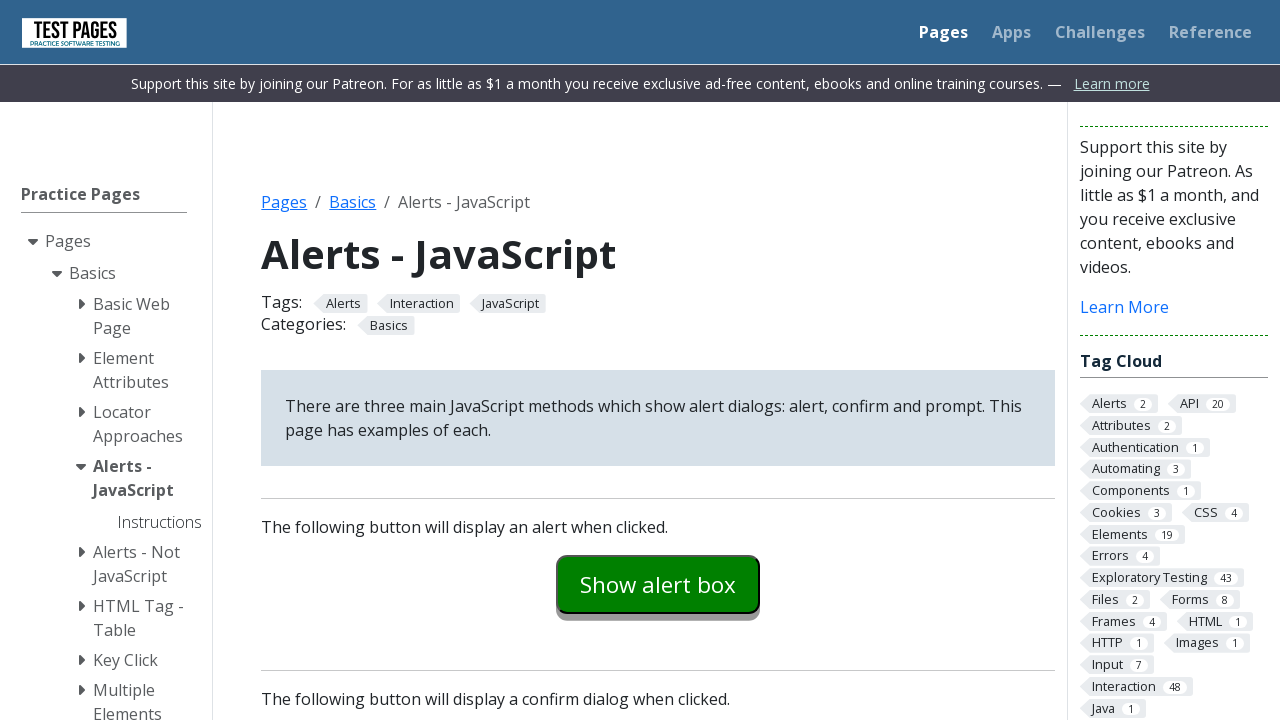

Registered dialog handler to dismiss confirm dialogs
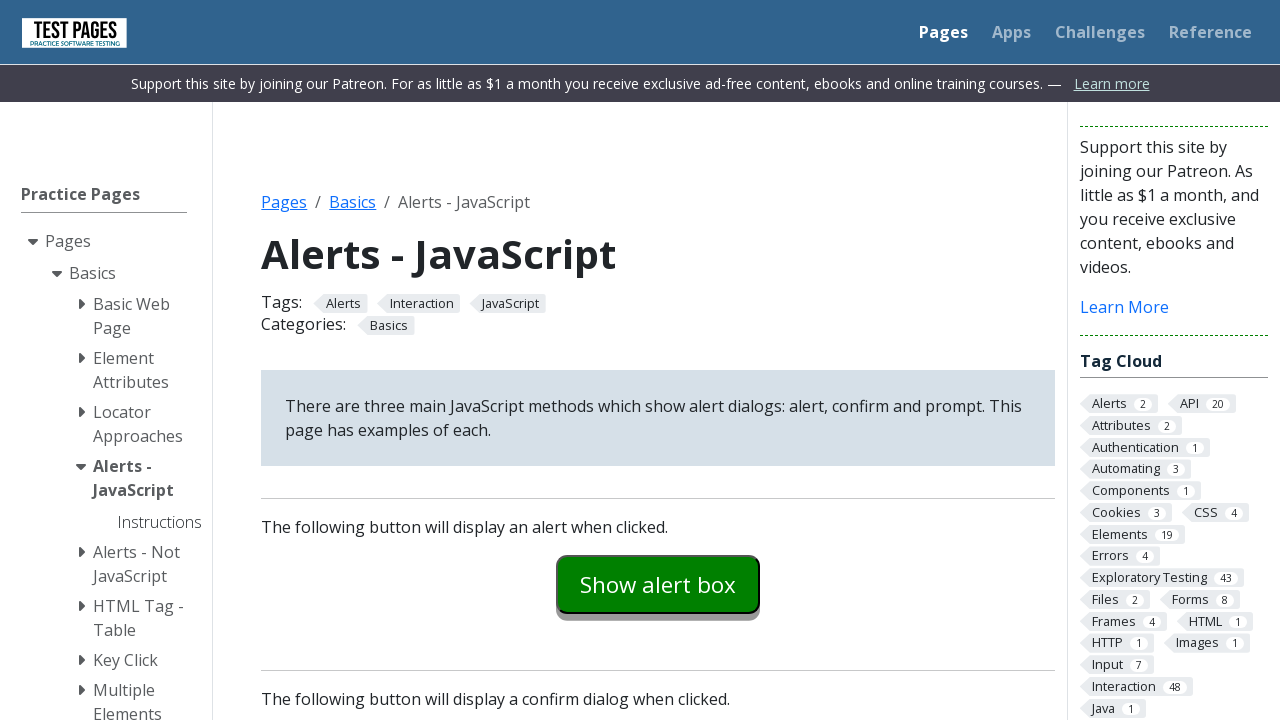

Clicked 'Show confirm box' button at (658, 360) on #confirmexample
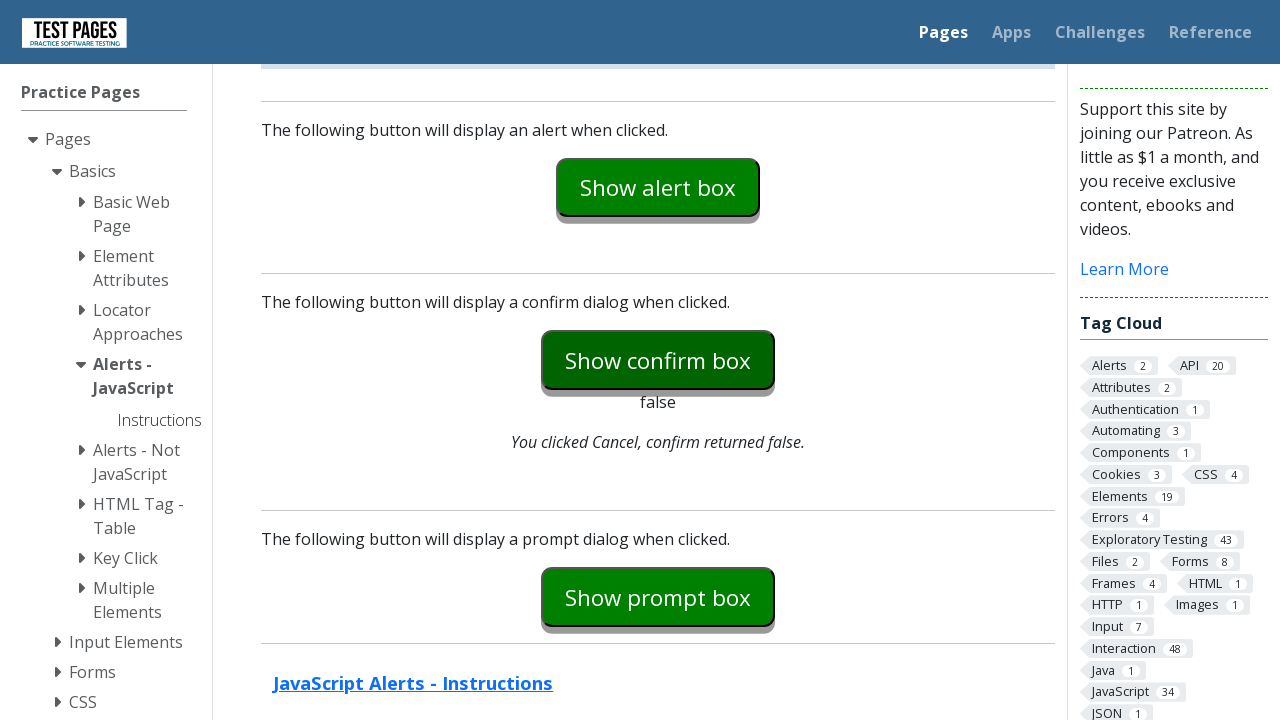

Waited 500ms for dialog handling to complete
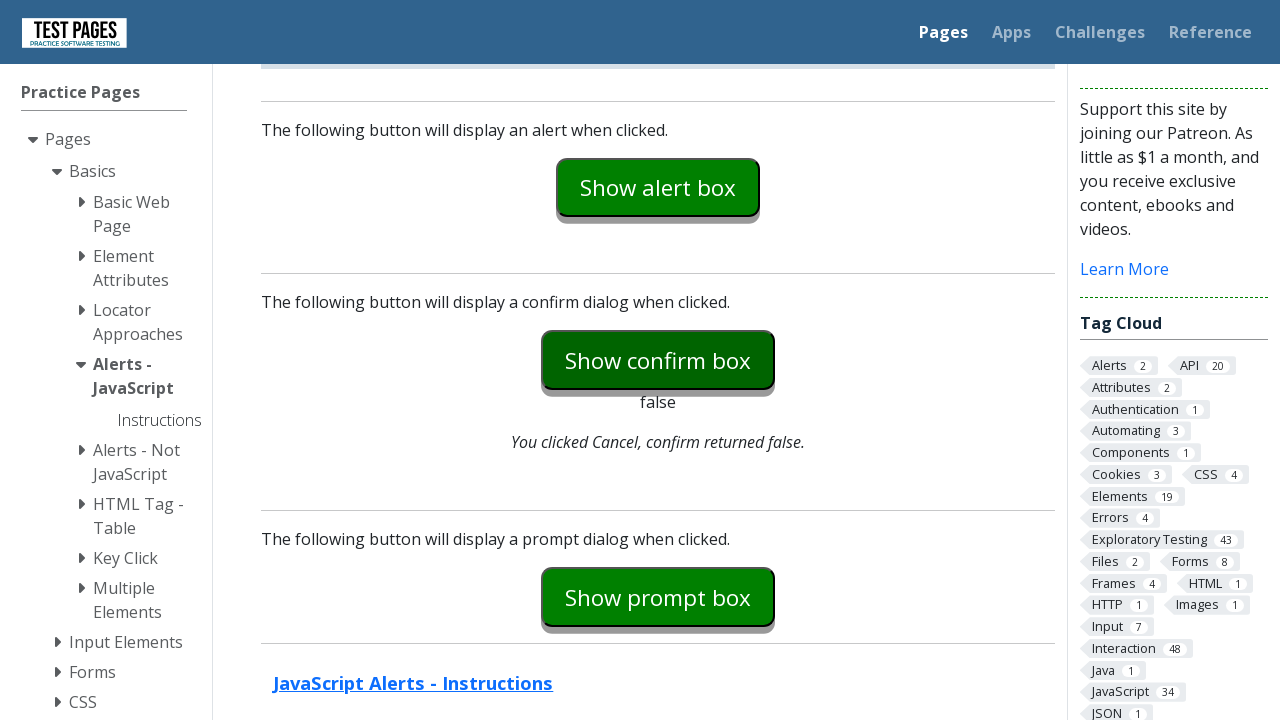

Verified dialog type is 'confirm'
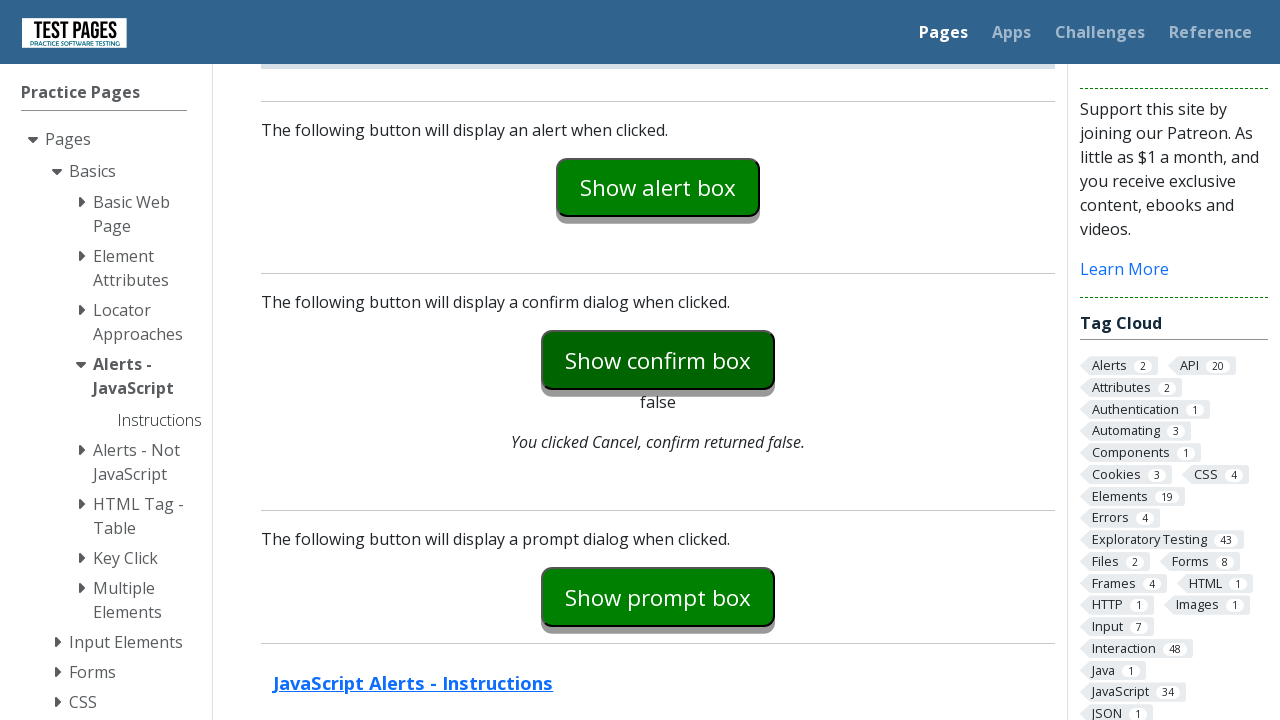

Verified dialog message is 'I am a confirm alert'
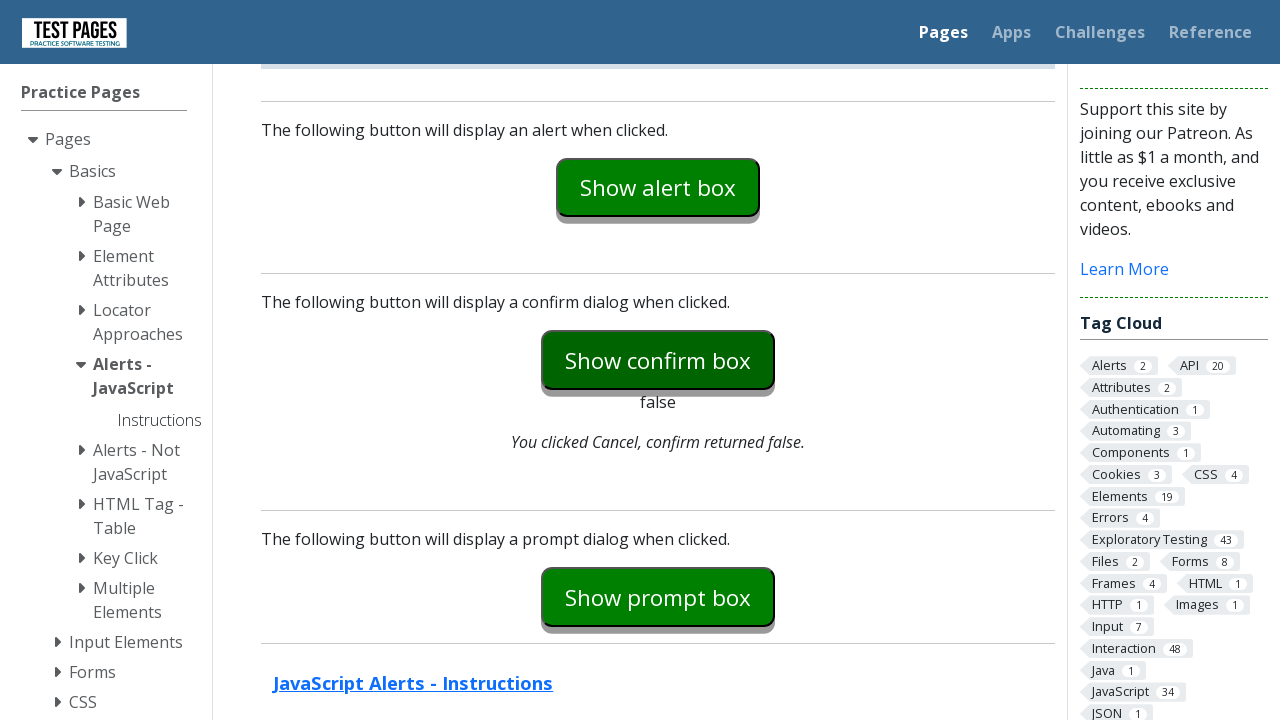

Verified that 'You clicked Cancel, confirm returned false.' message is visible on the page
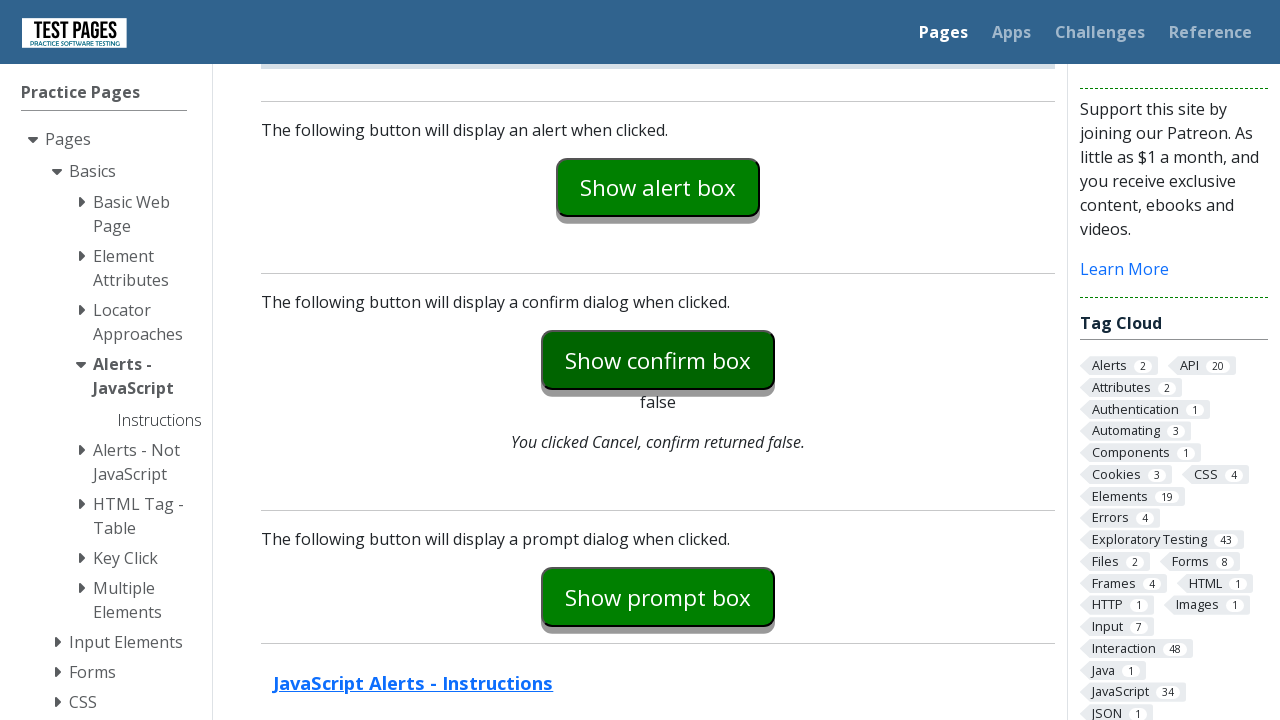

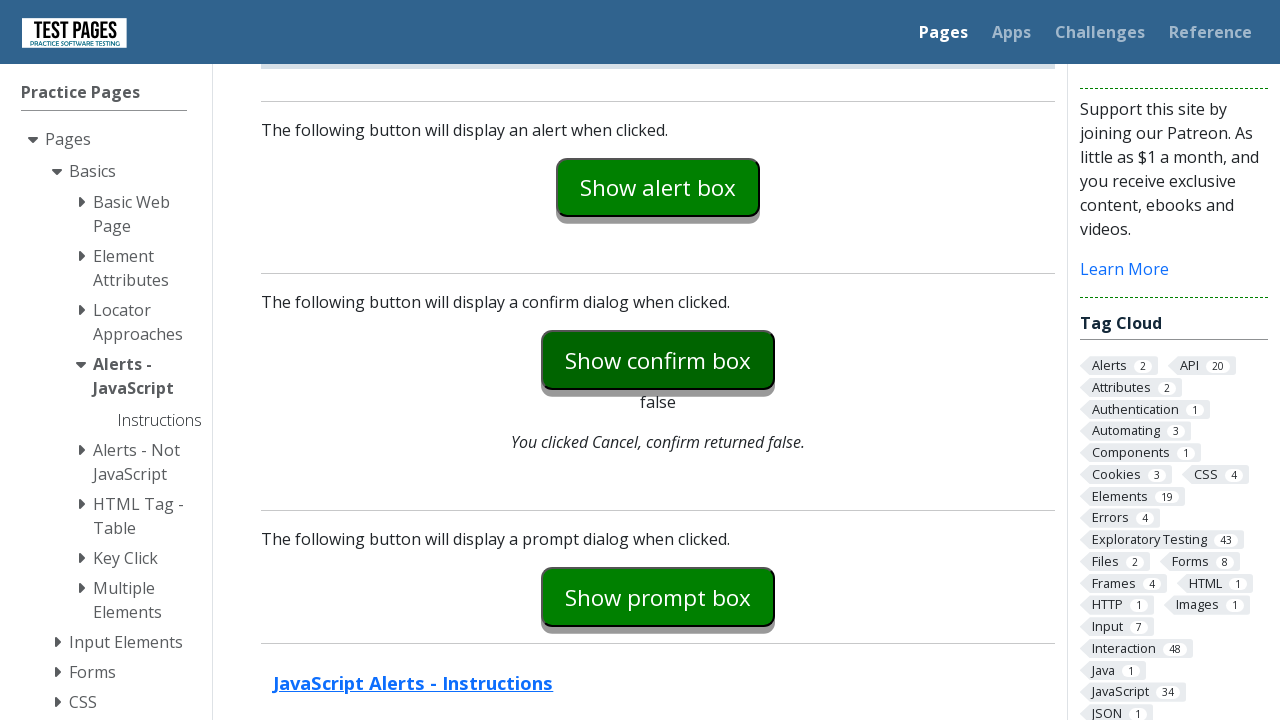